Tests triangle classification with invalid input (-1, 4, 6) expecting an error result for non-triangle values

Starting URL: https://testpages.eviltester.com/styled/apps/triangle/triangle001.html

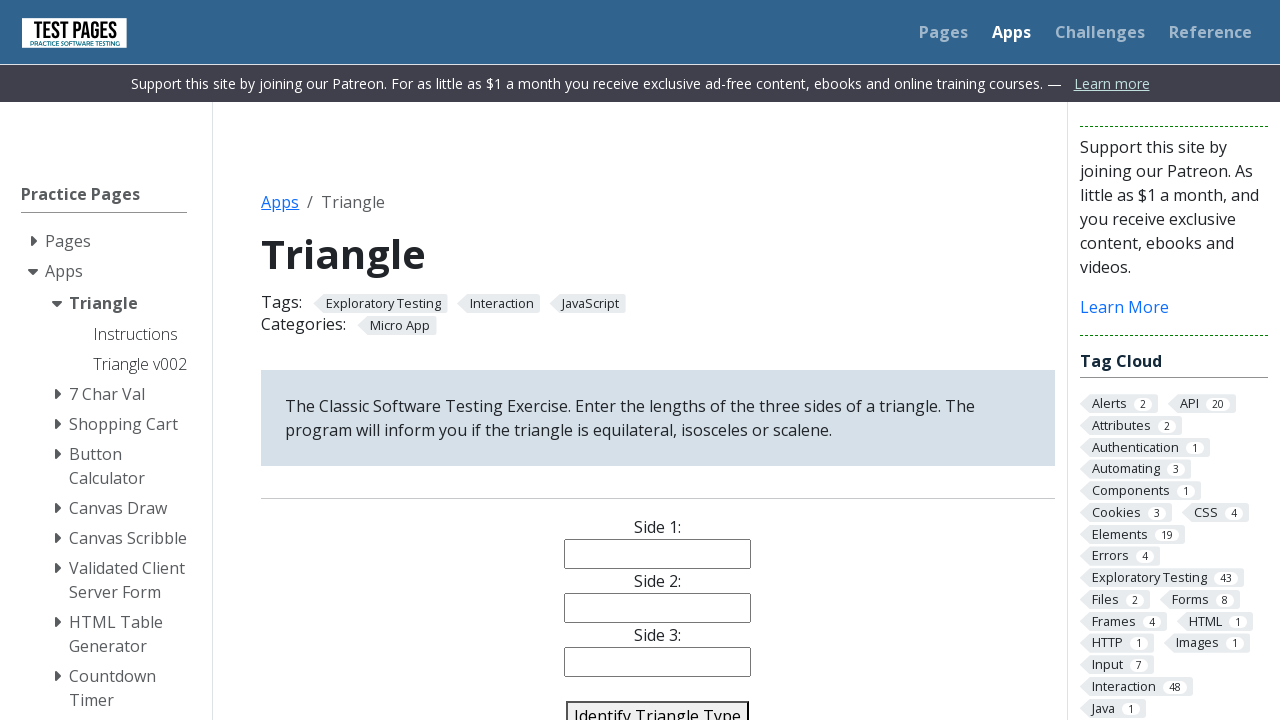

Filled side 1 input with negative value -1 on input[name='side1']
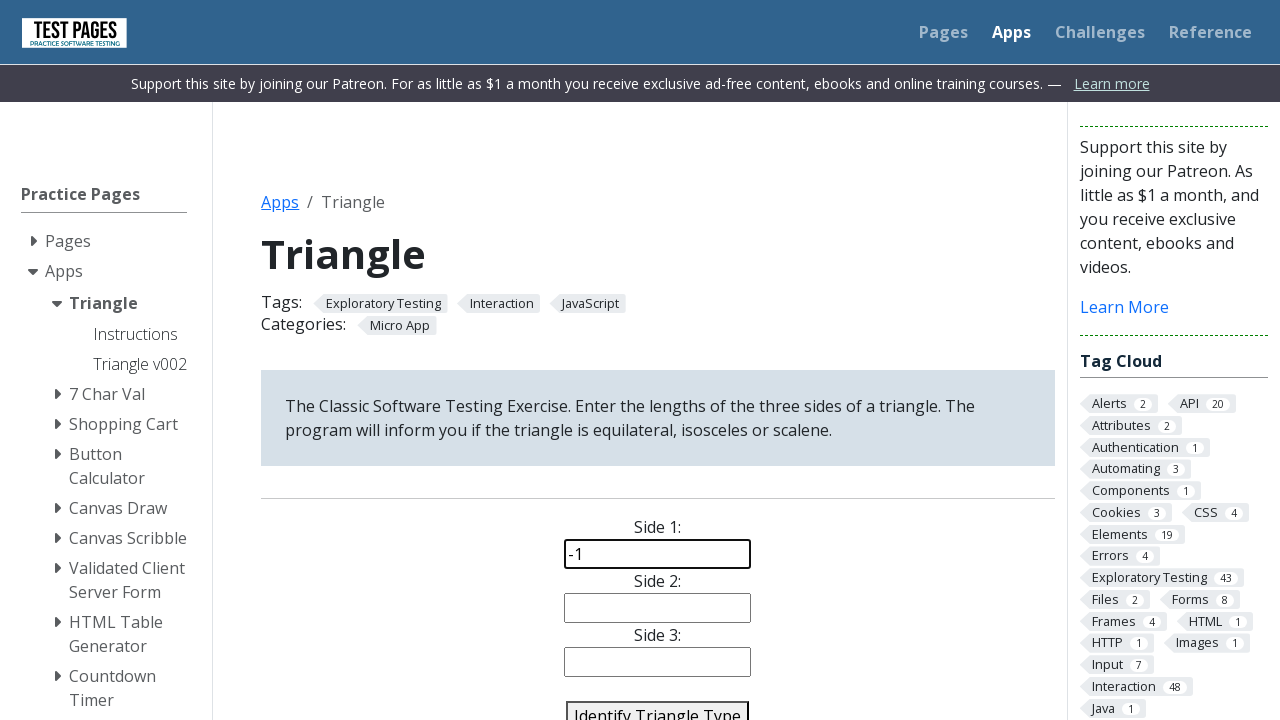

Filled side 2 input with value 4 on input[name='side2']
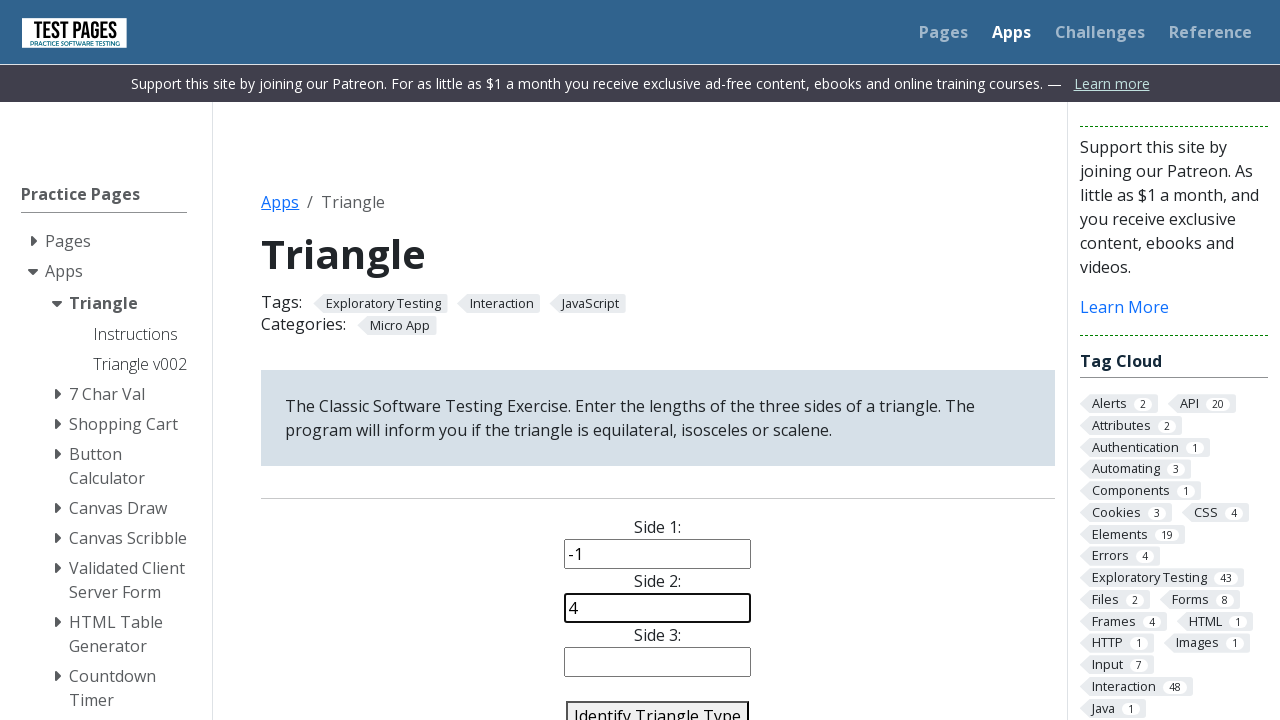

Filled side 3 input with value 6 on input[name='side3']
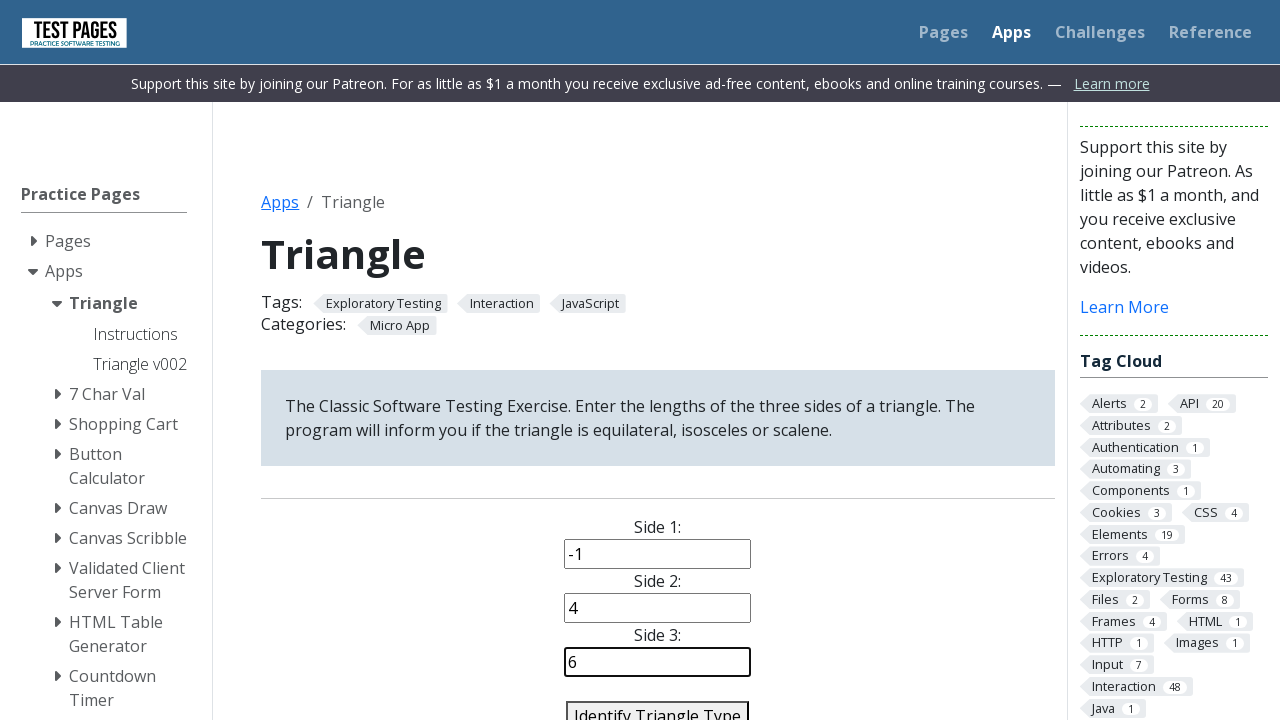

Clicked identify triangle button to classify the triangle at (658, 705) on #identify-triangle-action
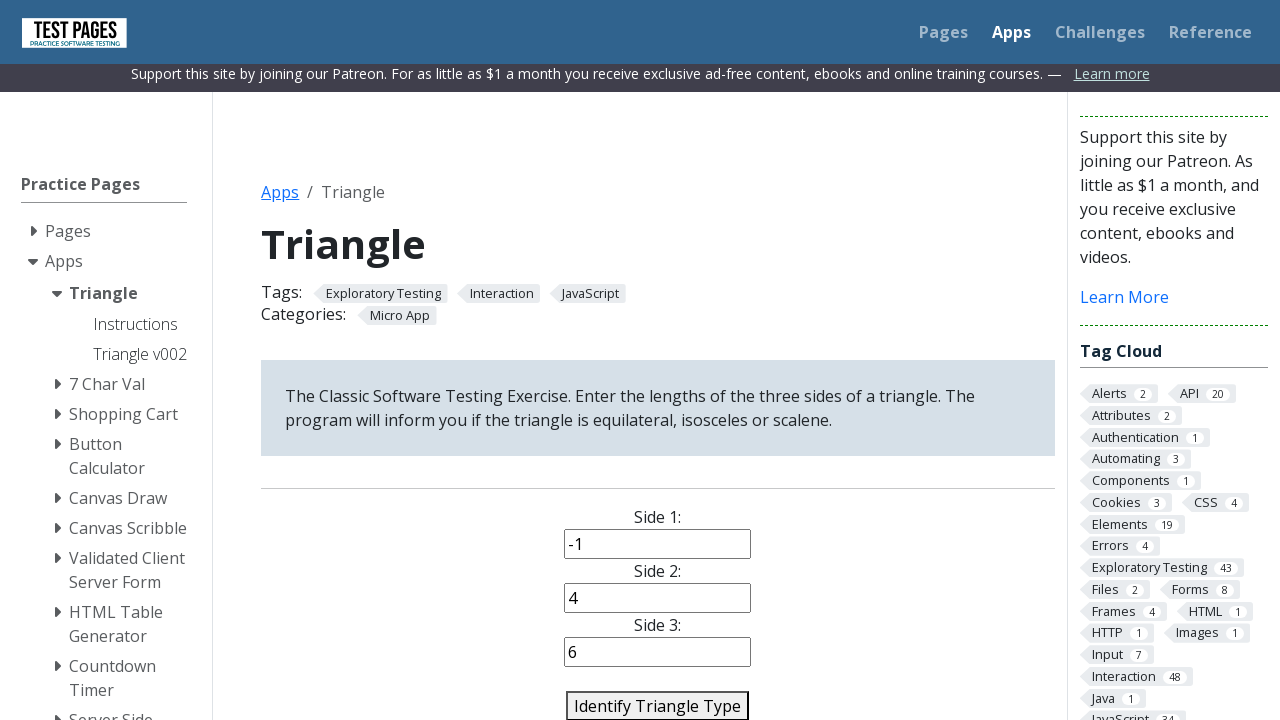

Result appeared showing error message for invalid triangle with negative side
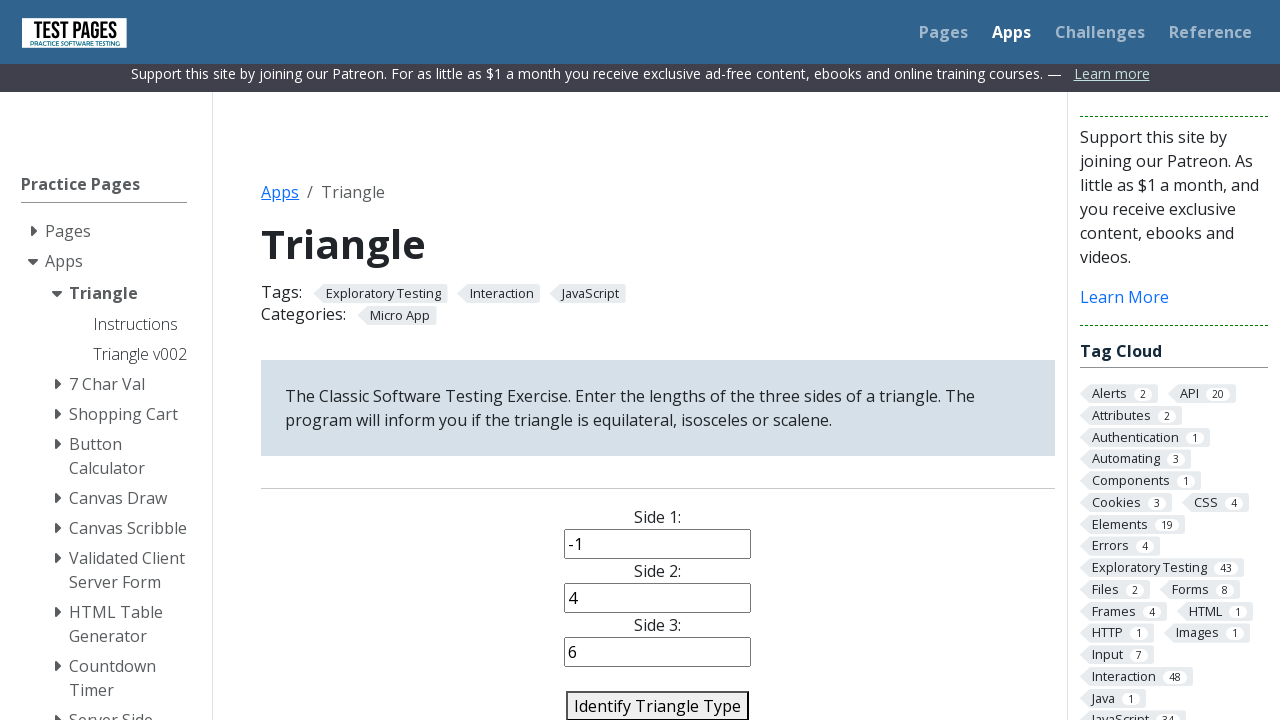

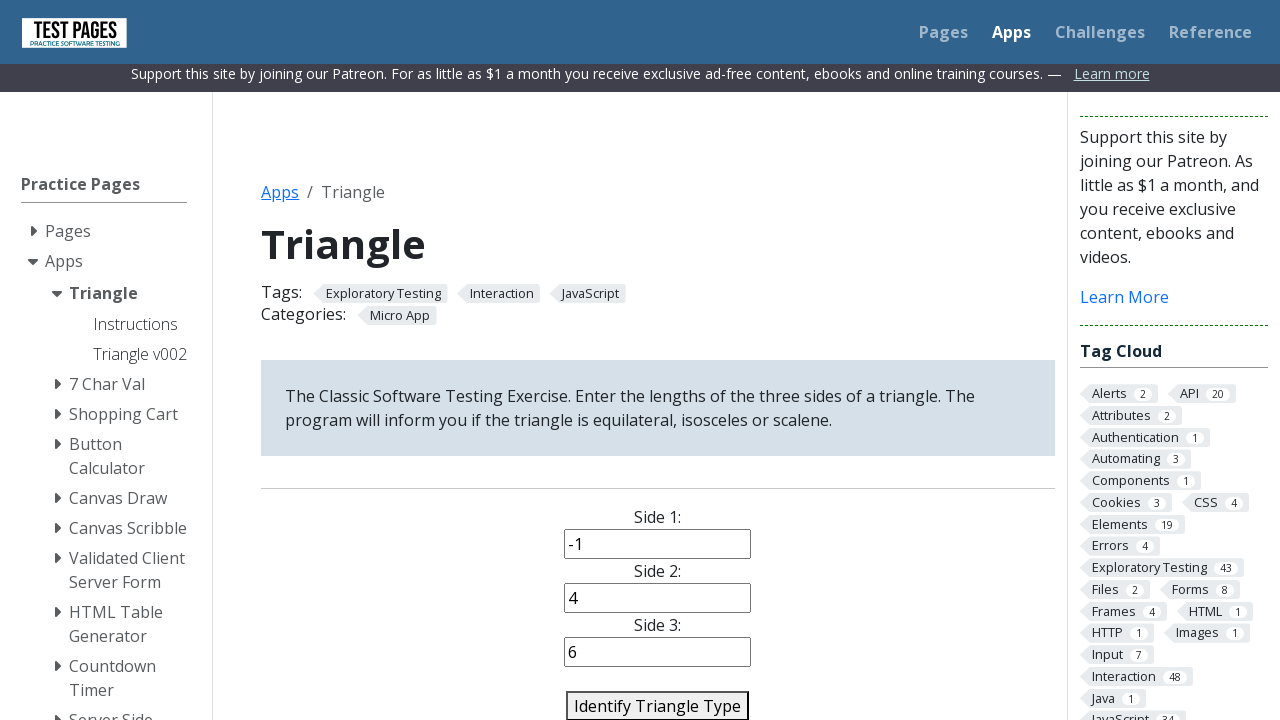